Tests navigation on a book catalog website by clicking on the first category link in the sidebar, scrolling to the bottom of the page, and then navigating back to the home page via the header link.

Starting URL: https://books.toscrape.com

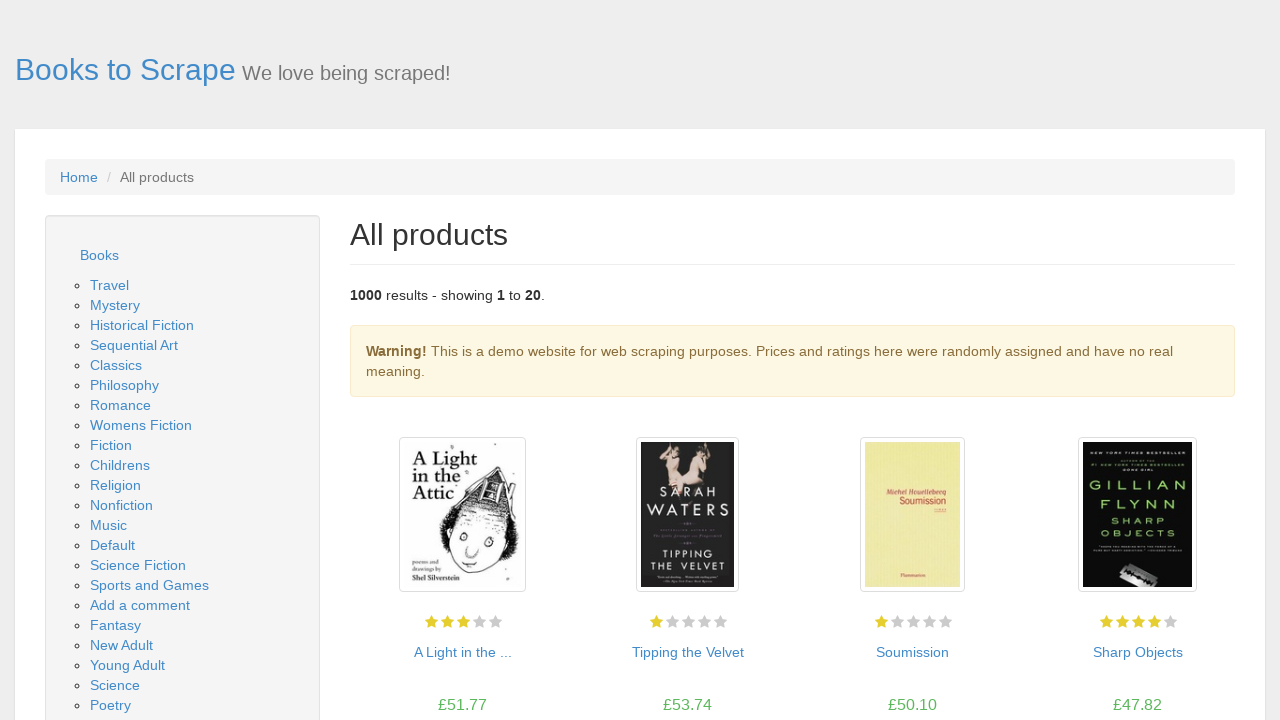

Clicked on the first category link (Travel) in the sidebar at (110, 285) on ul > li > ul > li:first-child > a
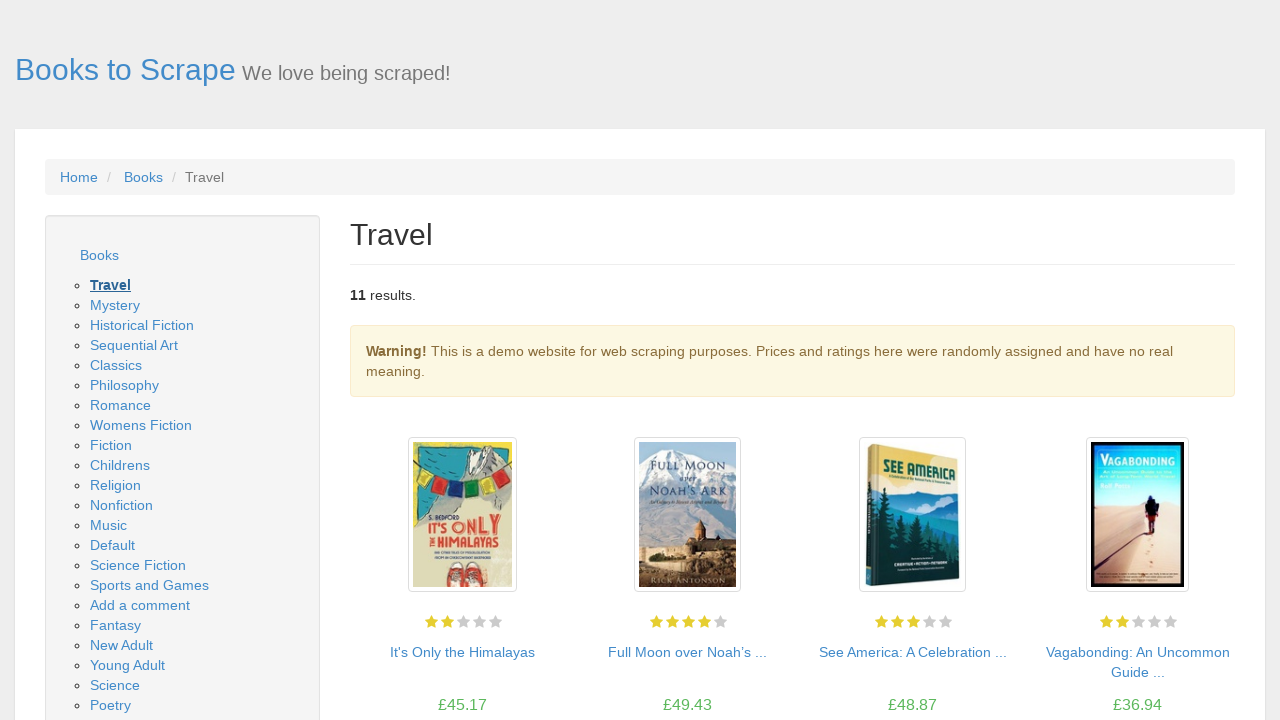

Waited for category page to load (domcontentloaded)
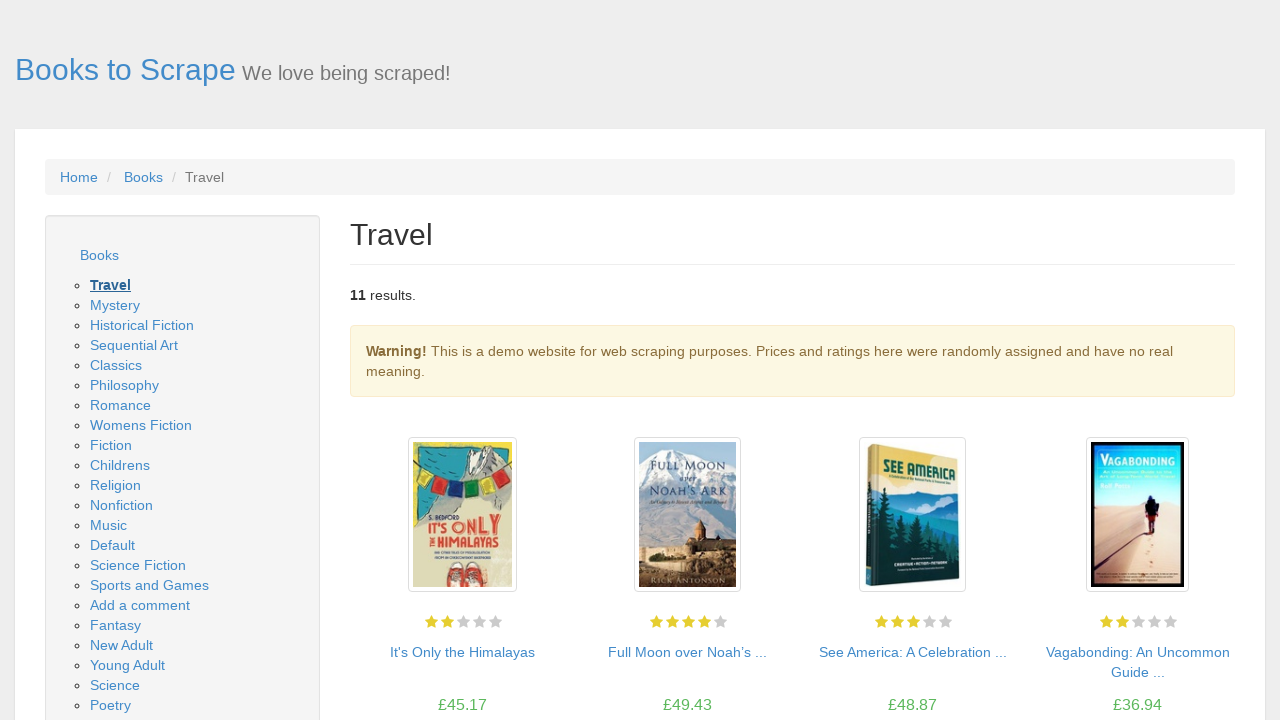

Scrolled to the bottom of the page
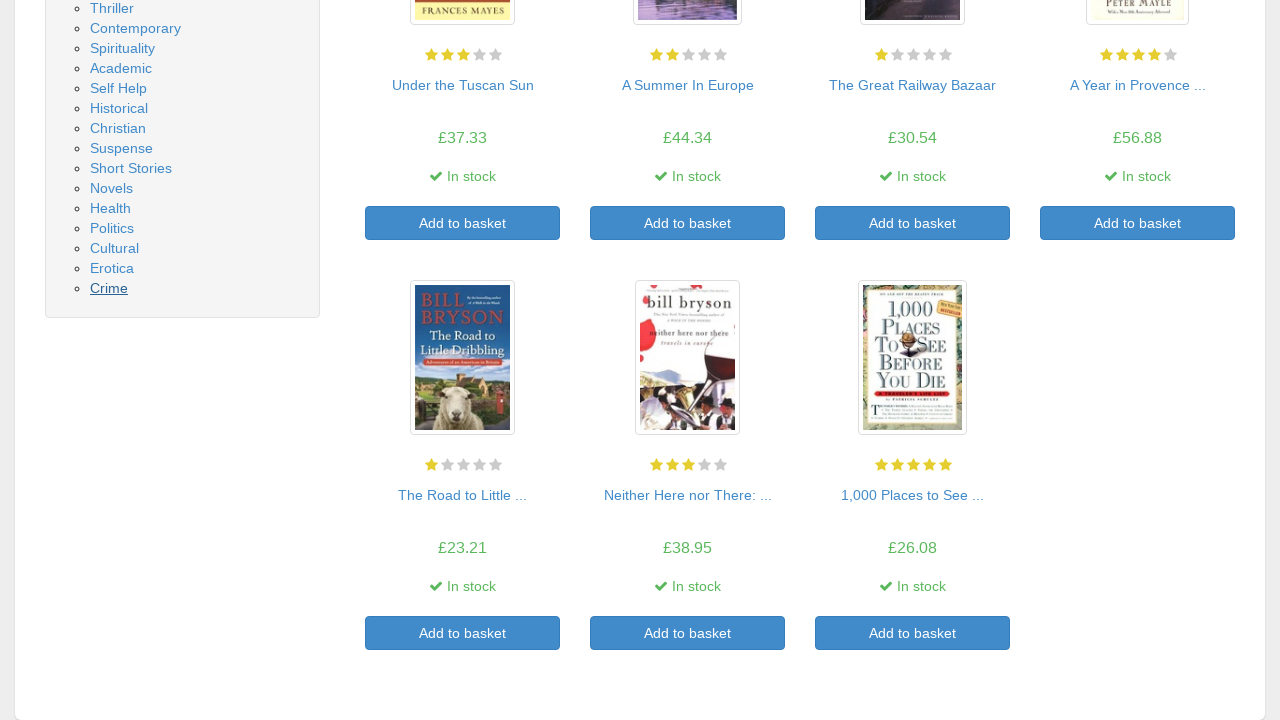

Waited 500ms for scroll animation to complete
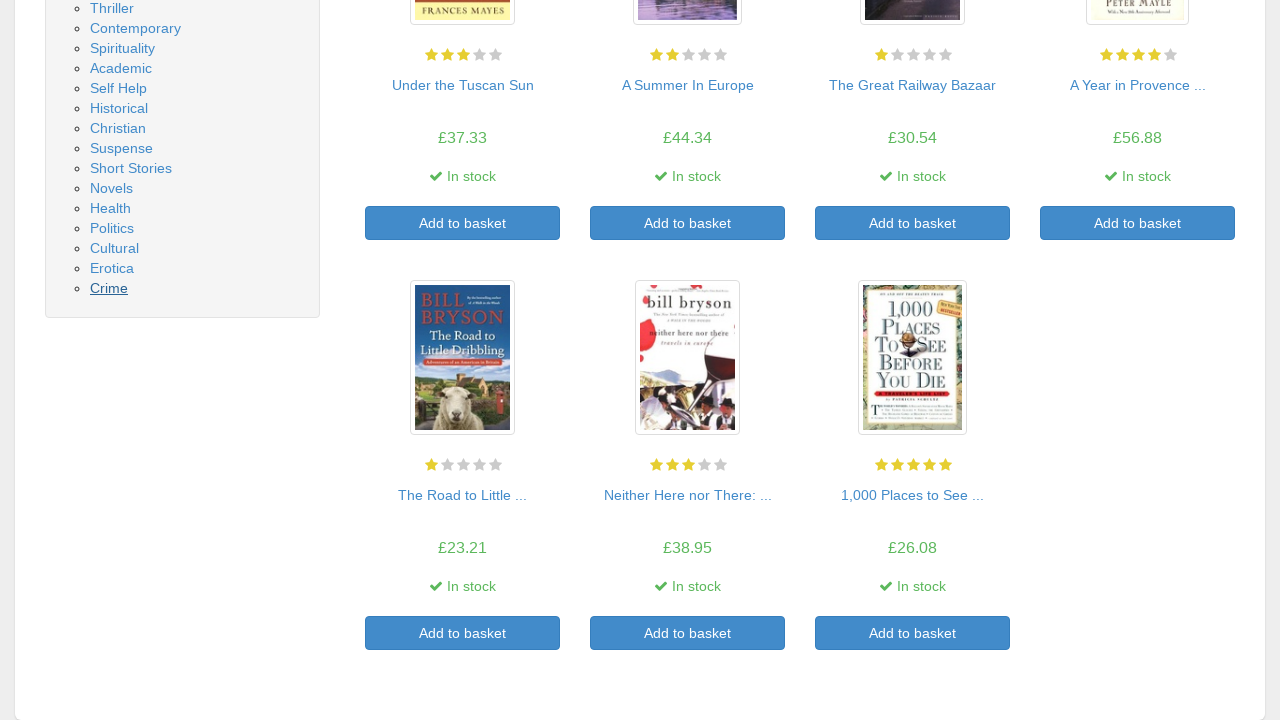

Clicked on the home link in the header to navigate back to main page at (126, 70) on div.col-sm-8.h1 a
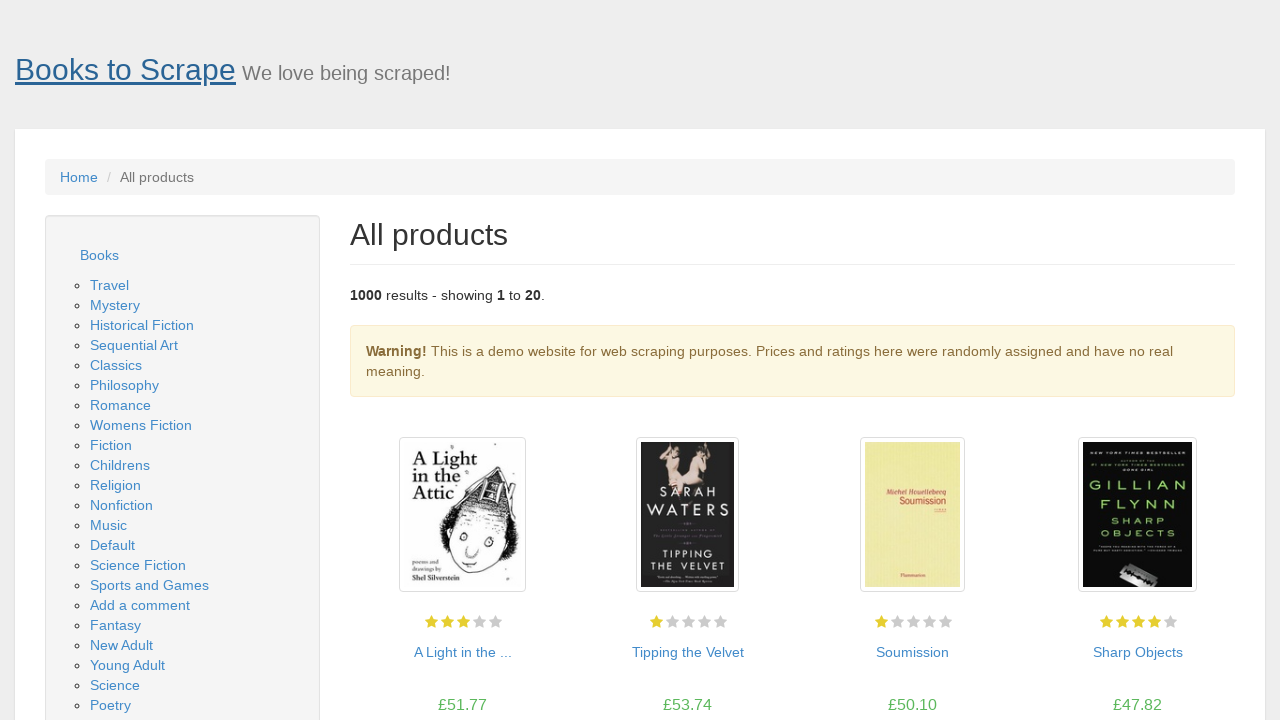

Waited for home page to load (domcontentloaded)
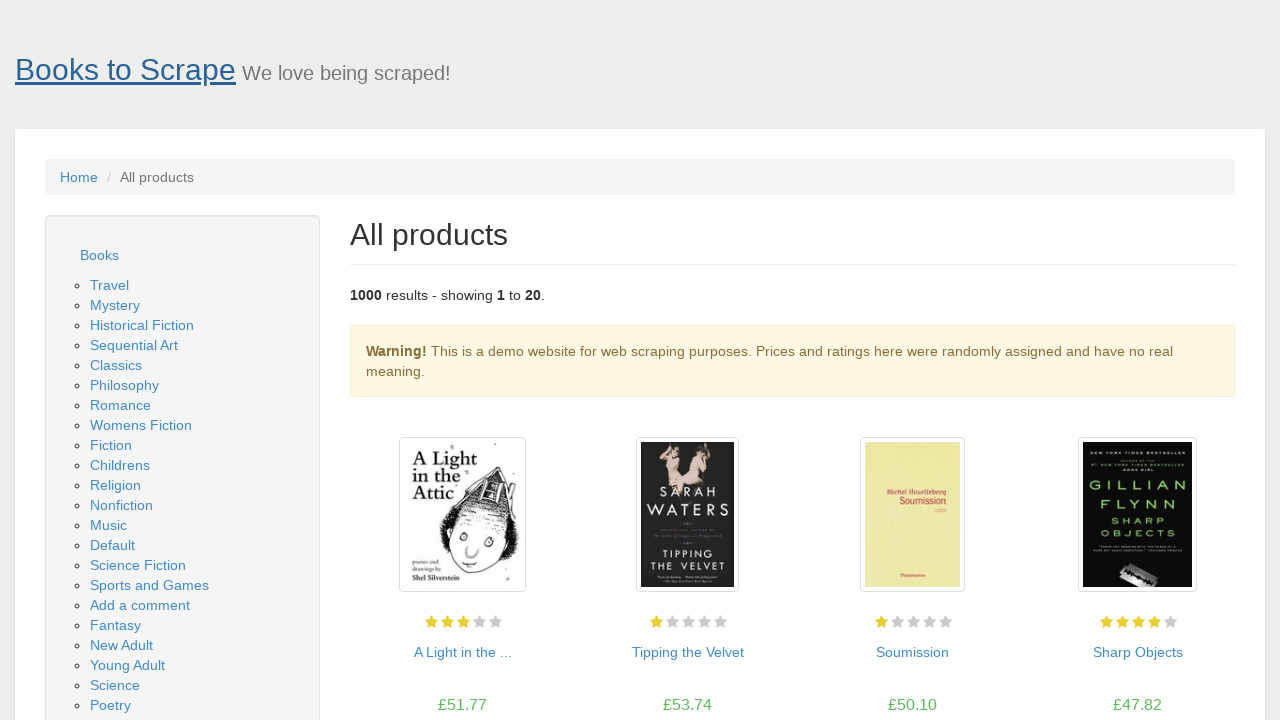

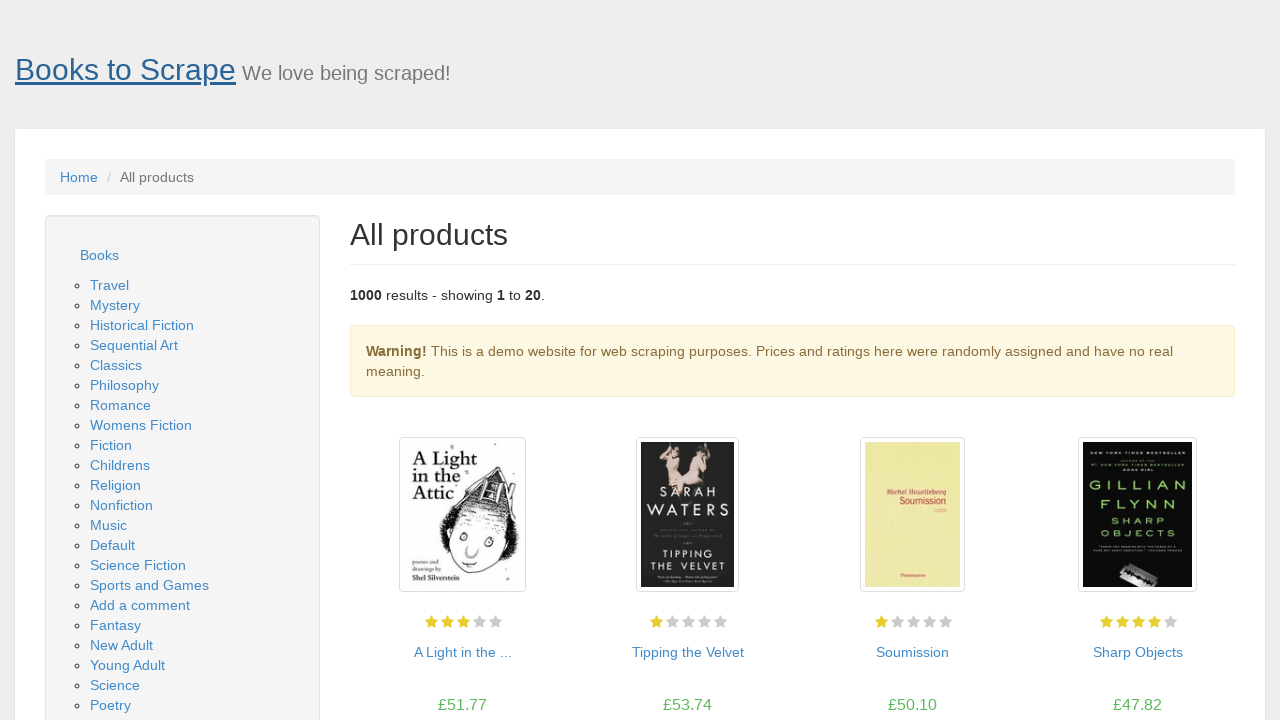